Tests that other controls are hidden when editing a todo item

Starting URL: https://demo.playwright.dev/todomvc

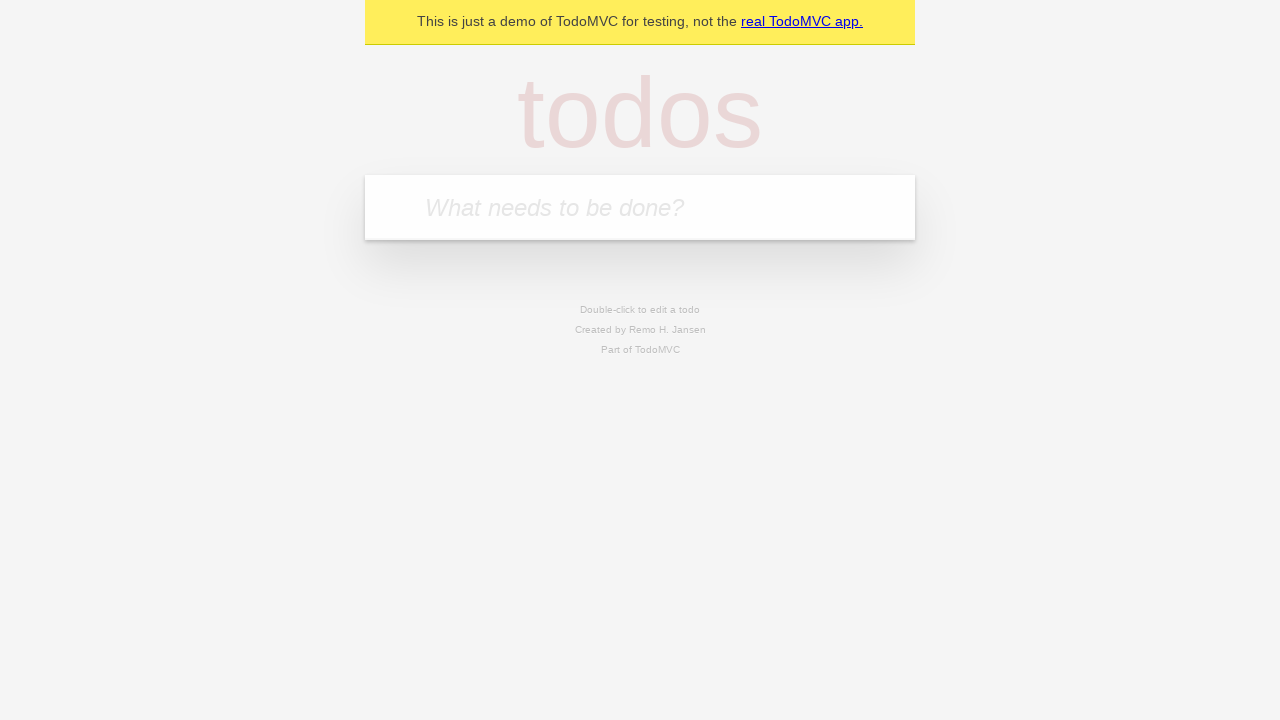

Filled todo input with 'buy some cheese' on internal:attr=[placeholder="What needs to be done?"i]
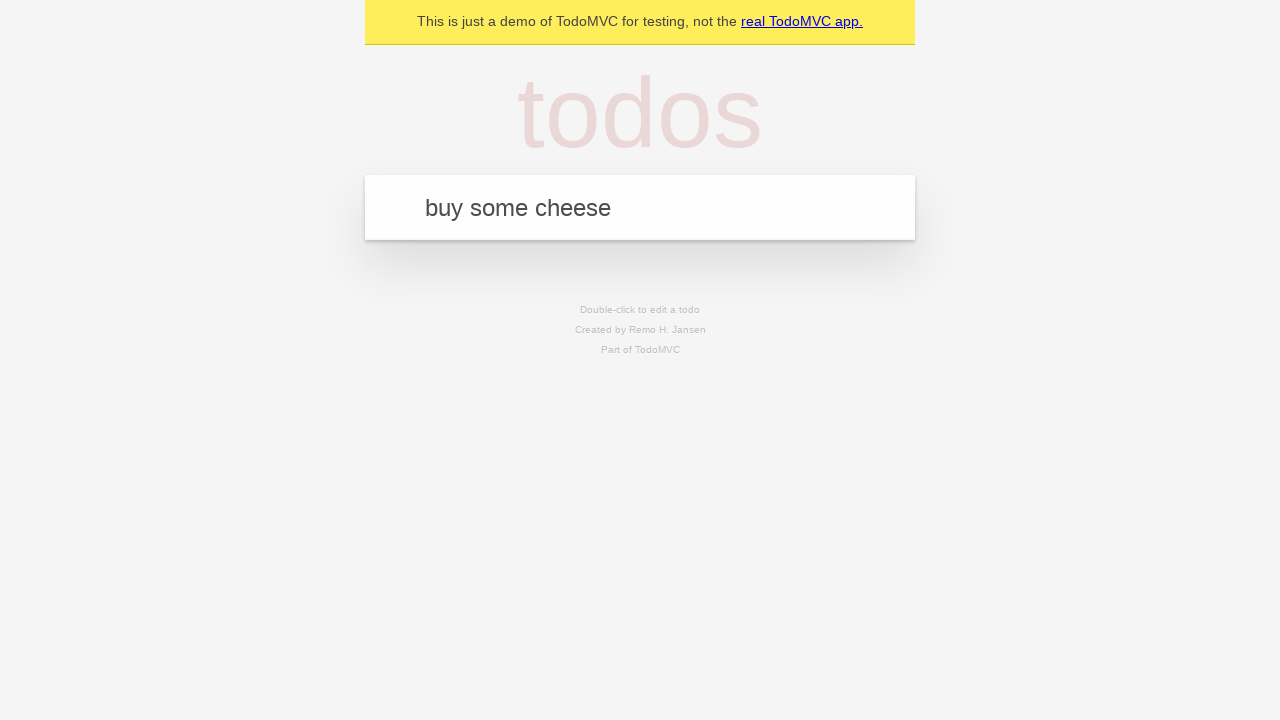

Pressed Enter to create first todo on internal:attr=[placeholder="What needs to be done?"i]
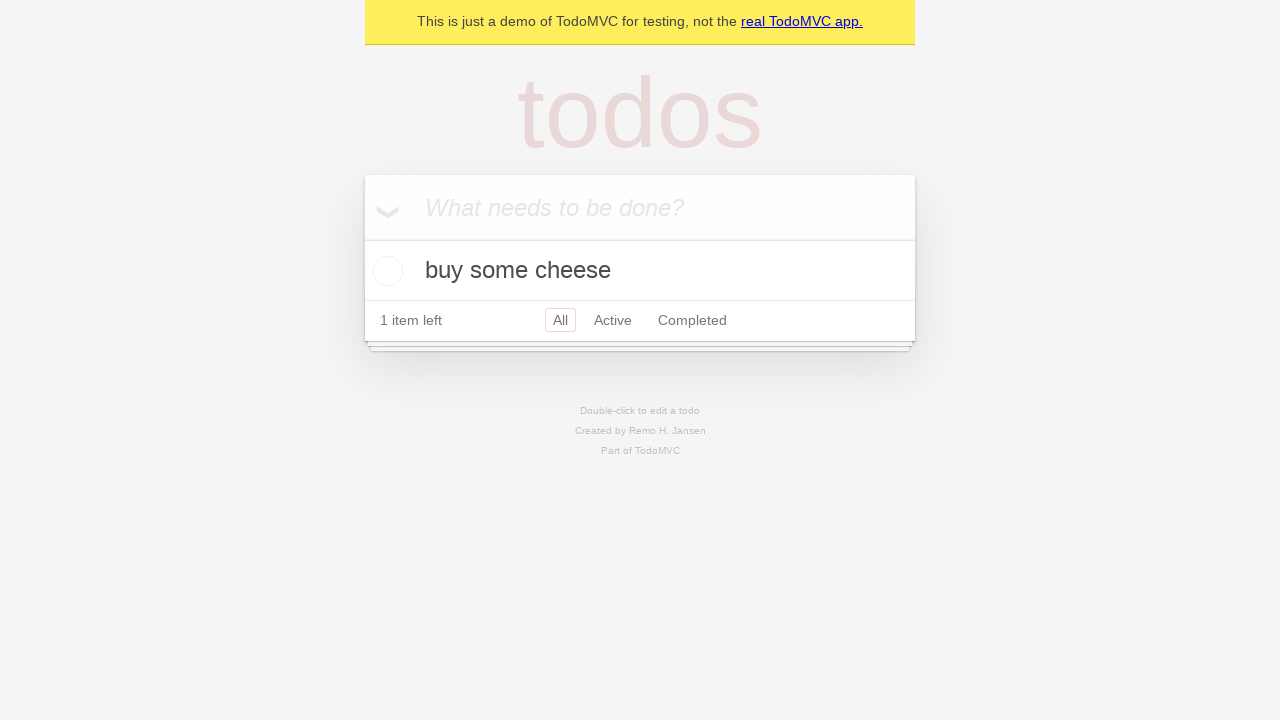

Filled todo input with 'feed the cat' on internal:attr=[placeholder="What needs to be done?"i]
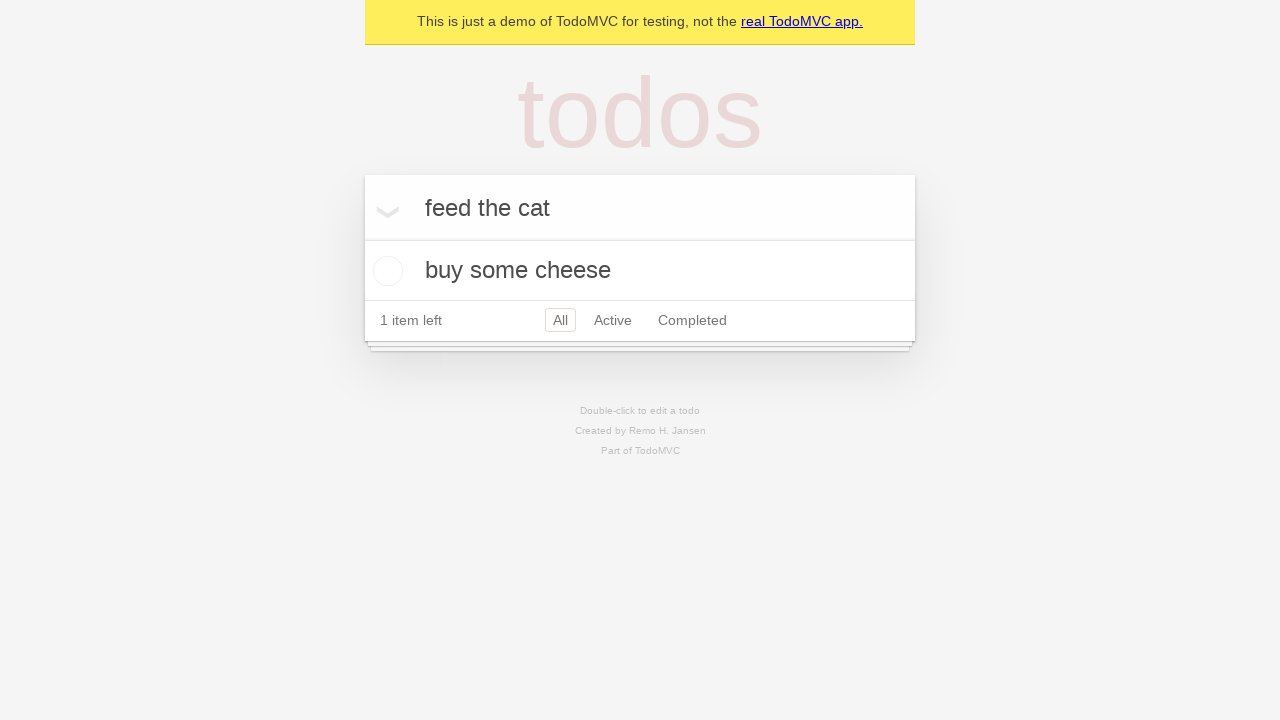

Pressed Enter to create second todo on internal:attr=[placeholder="What needs to be done?"i]
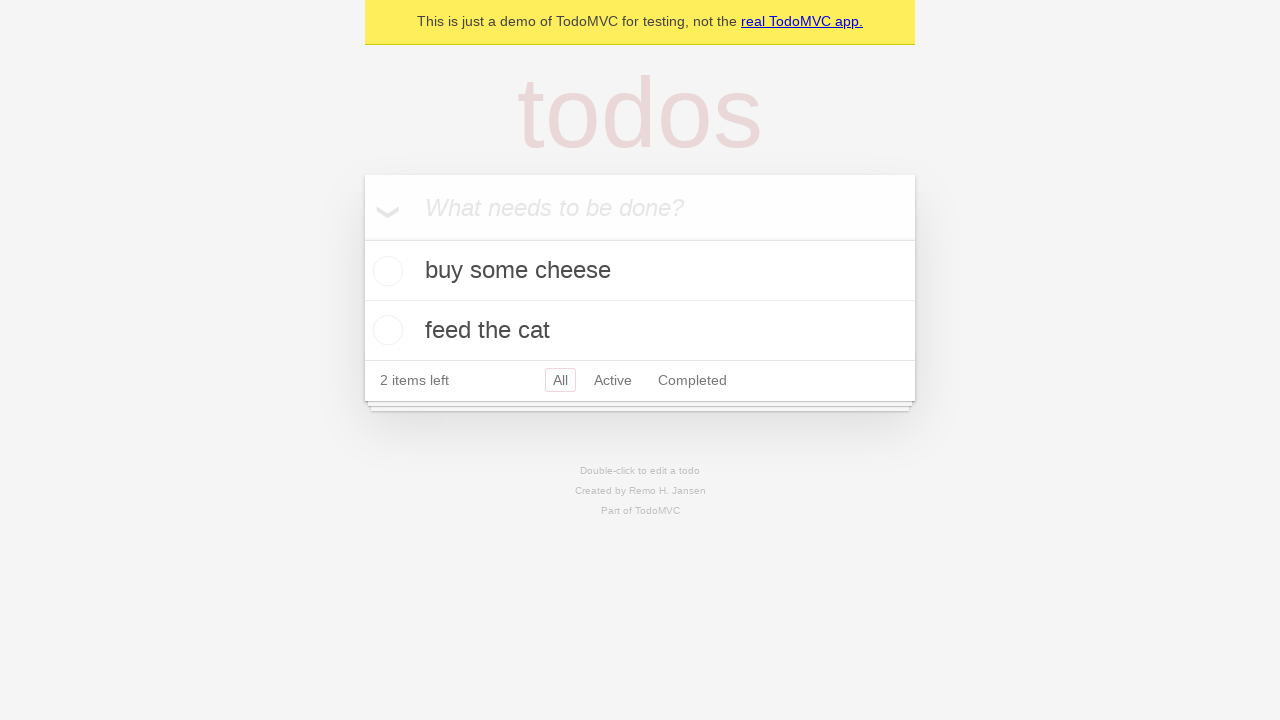

Filled todo input with 'book a doctors appointment' on internal:attr=[placeholder="What needs to be done?"i]
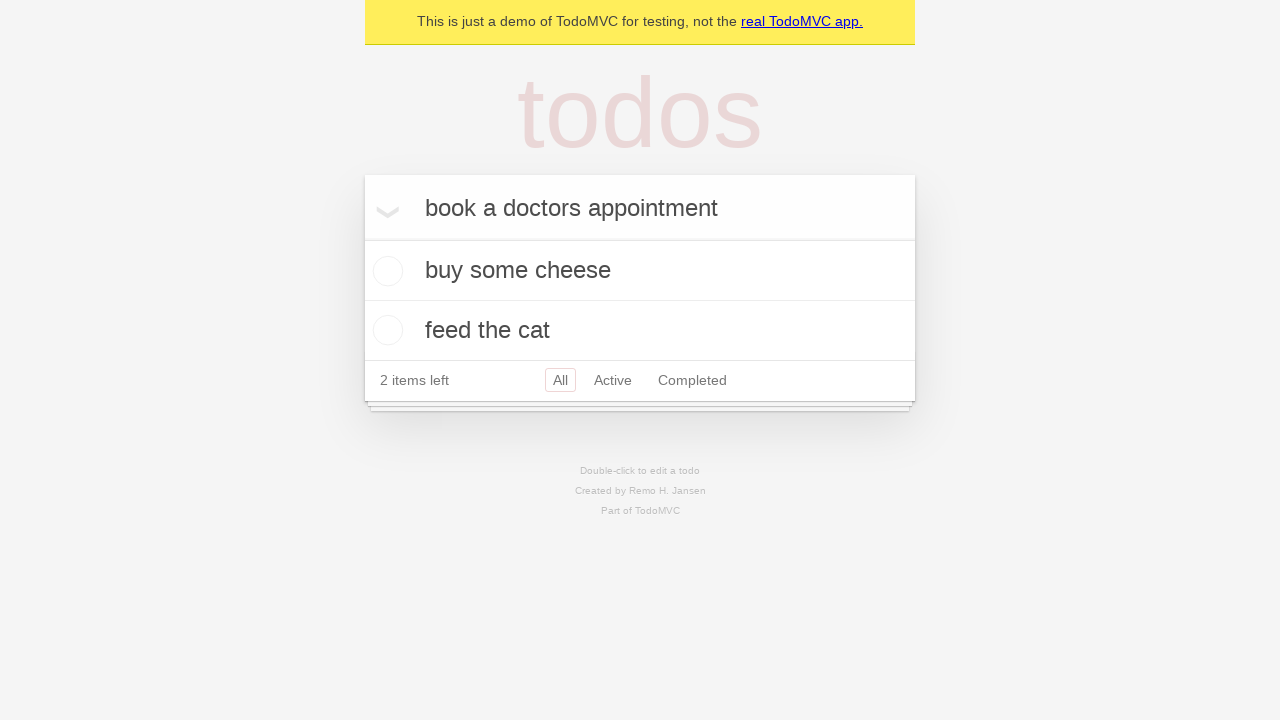

Pressed Enter to create third todo on internal:attr=[placeholder="What needs to be done?"i]
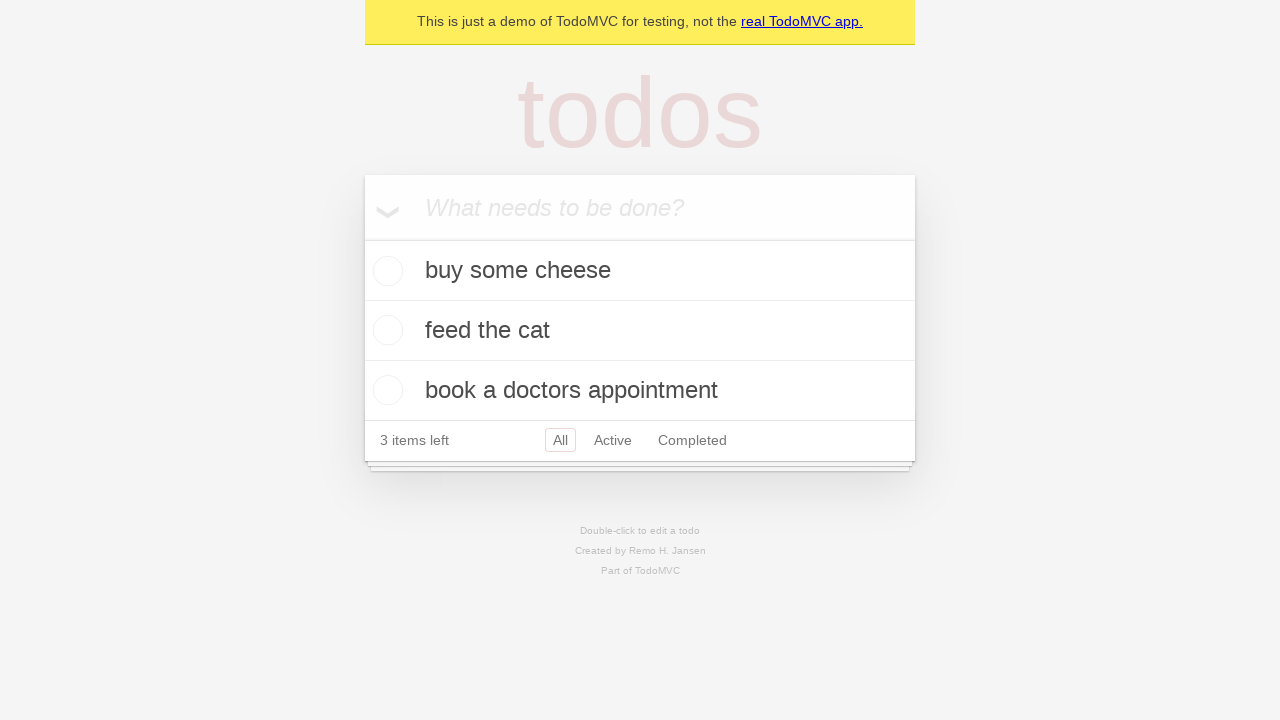

Waited for all three todos to be created
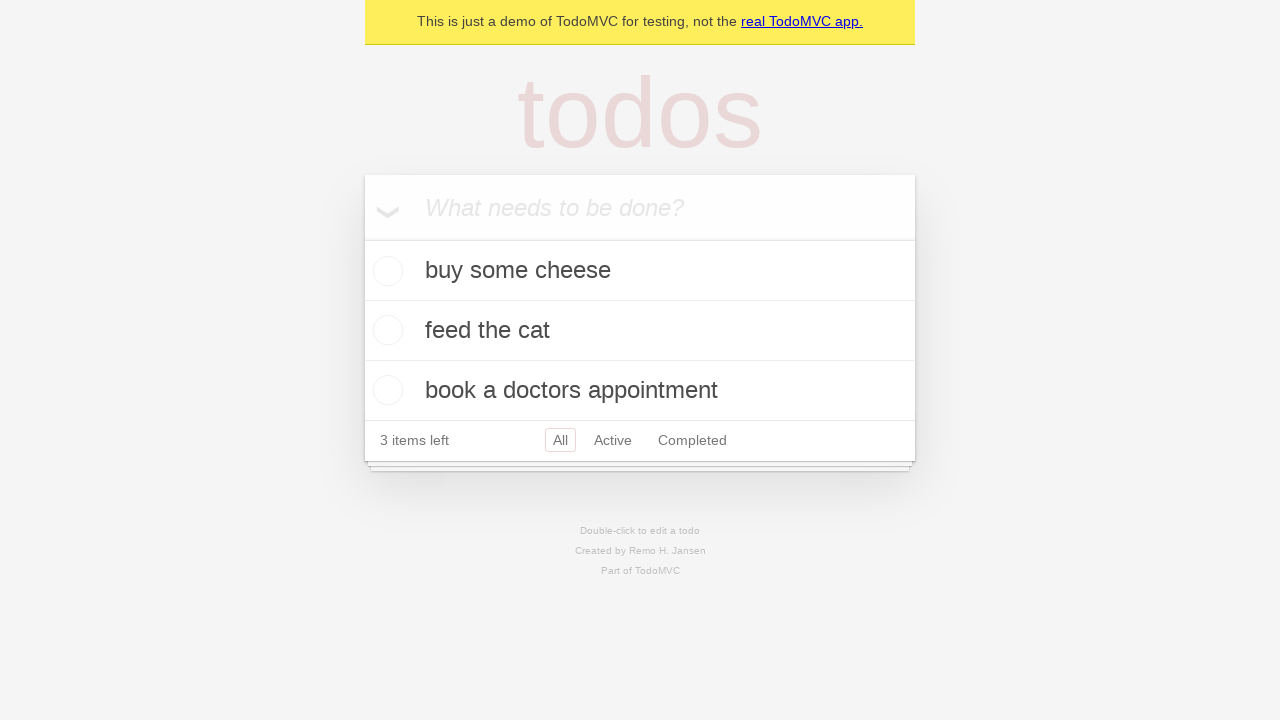

Double-clicked second todo item to enter edit mode at (640, 331) on internal:testid=[data-testid="todo-item"s] >> nth=1
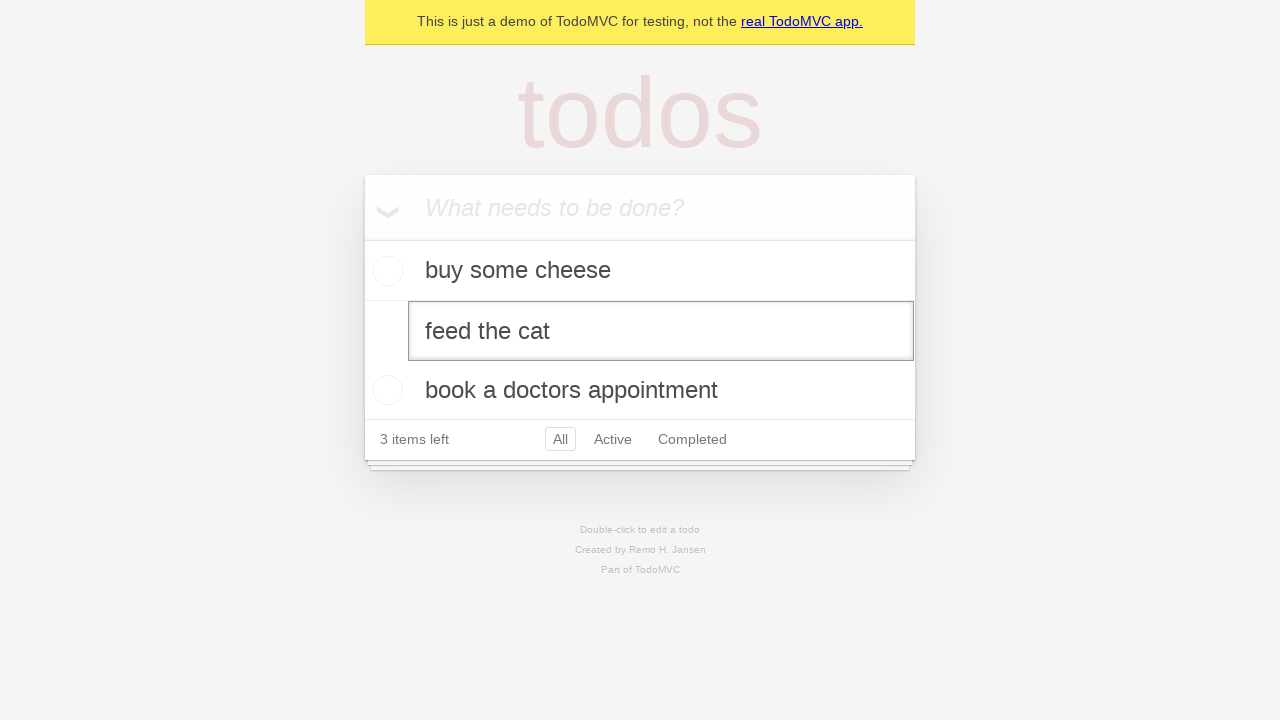

Edit input field appeared for second todo item
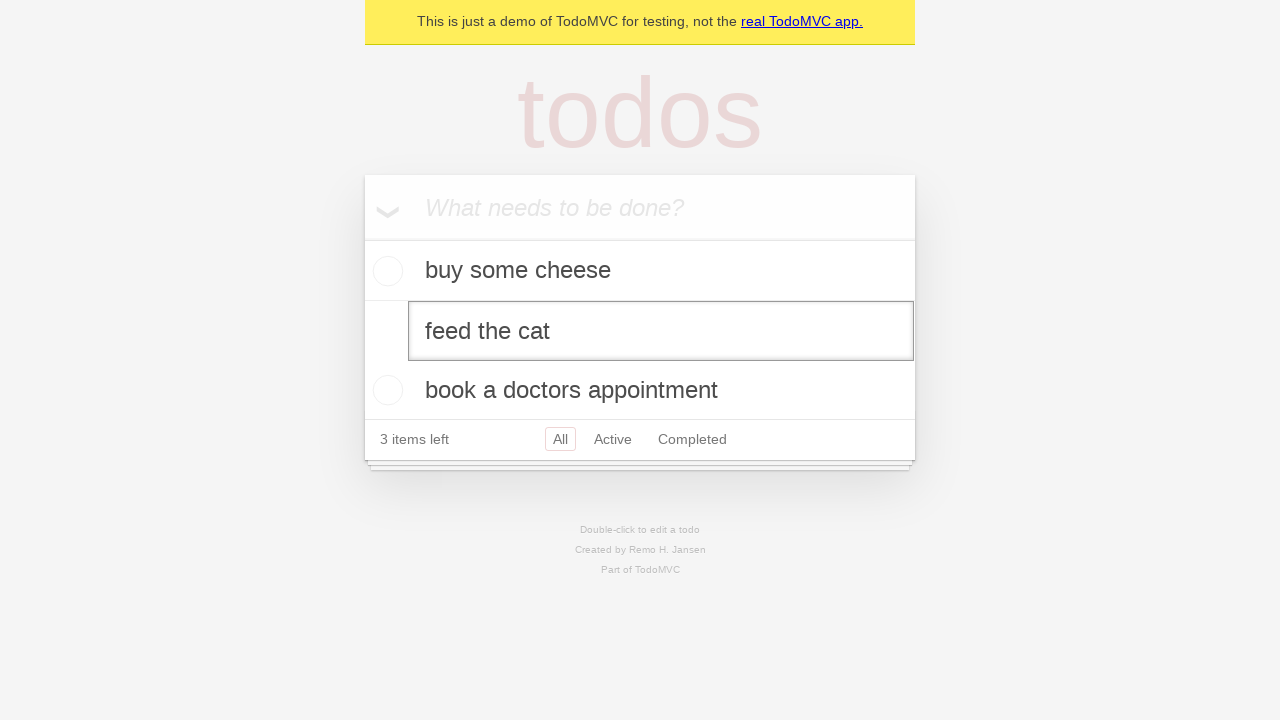

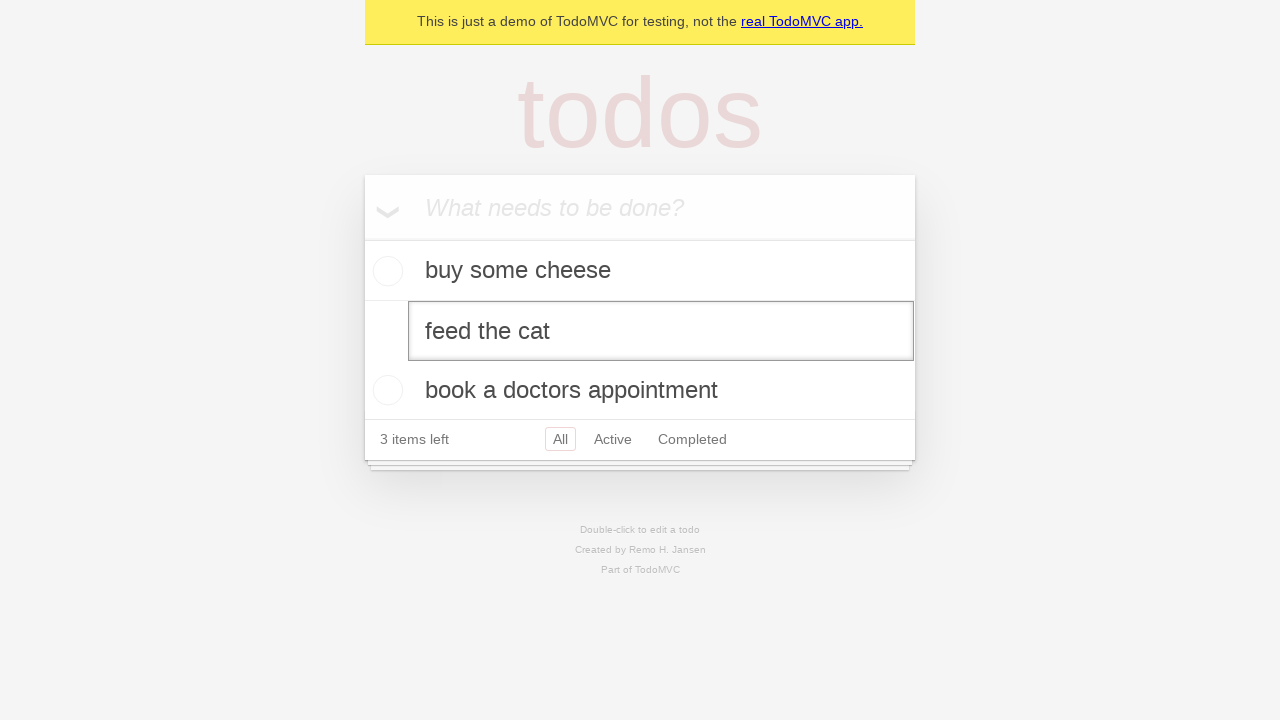